Tests navigation menu interaction on SpiceJet website by hovering over Add-ons menu and clicking on Extra Seat option

Starting URL: https://www.spicejet.com/

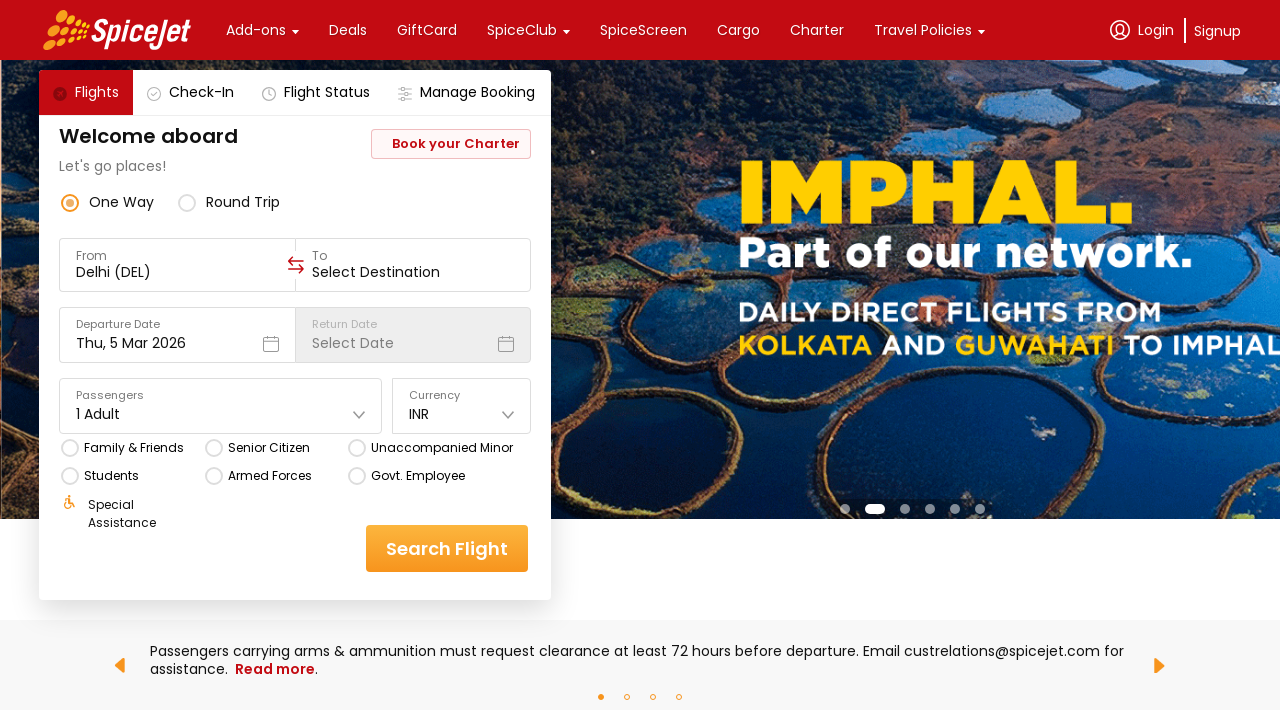

Waited for SpiceJet homepage to load
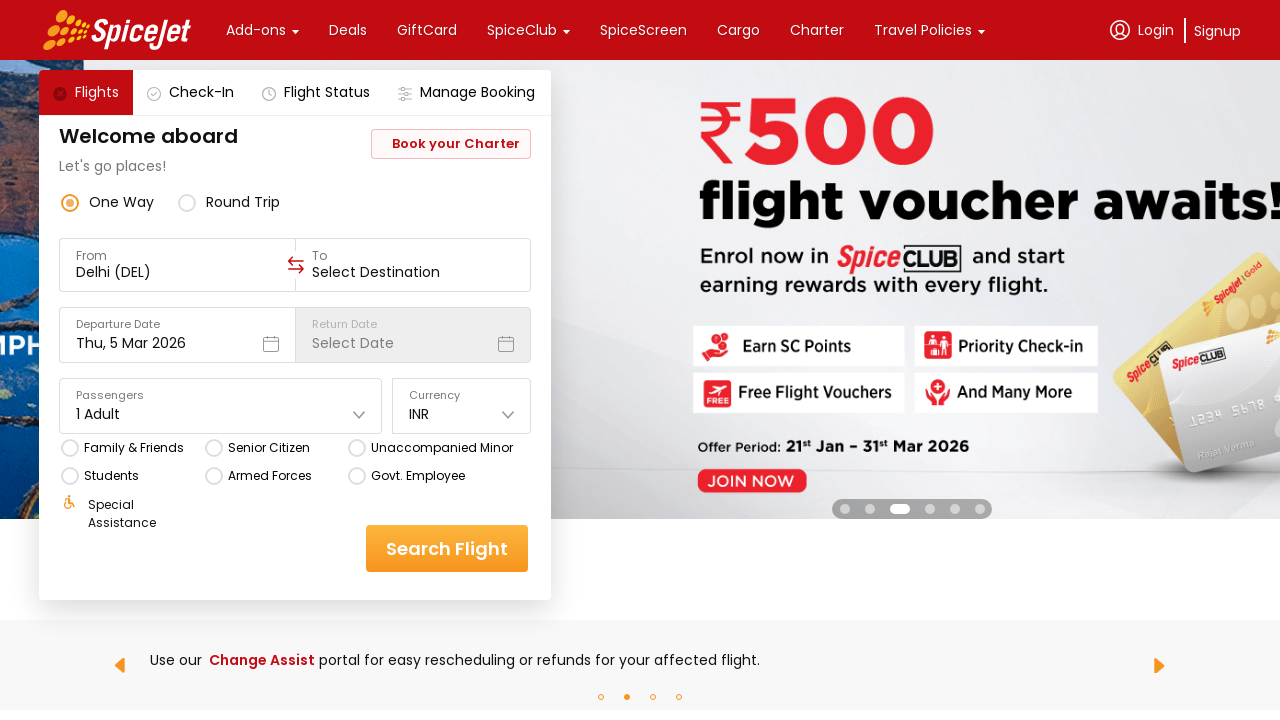

Hovered over Add-ons menu item at (256, 30) on xpath=//*[contains(text(), 'Add-ons')]
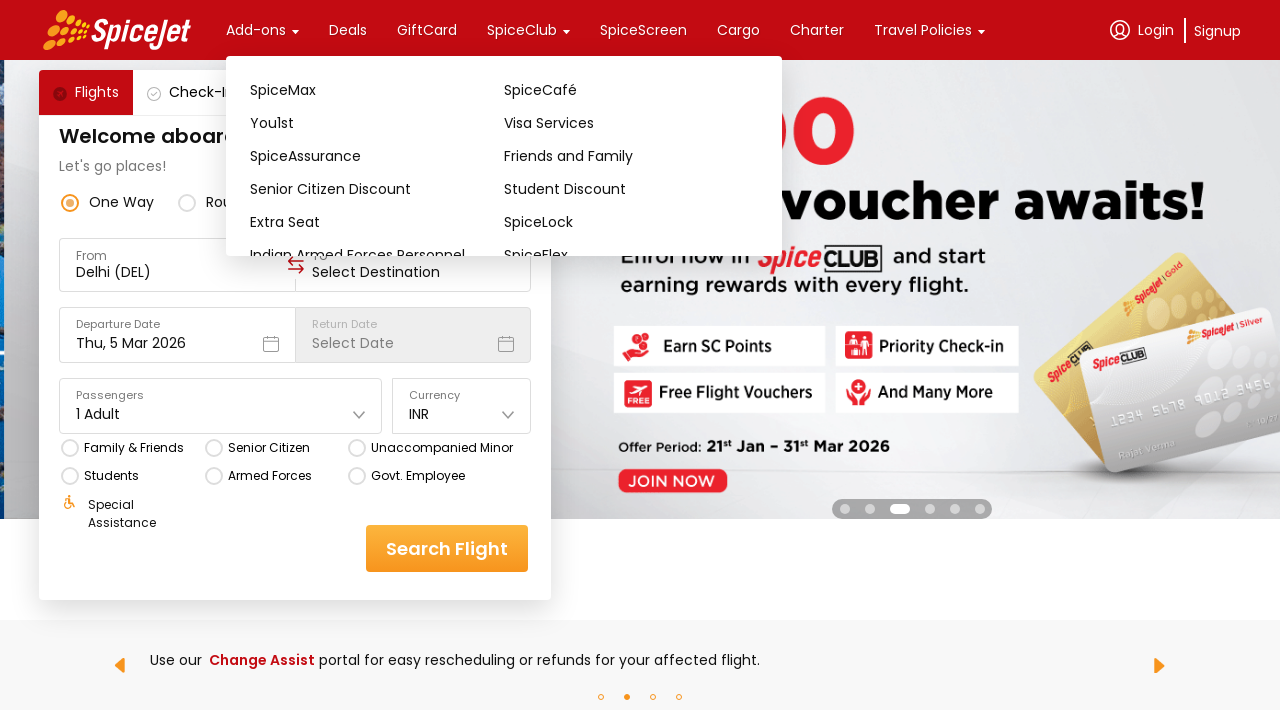

Waited for Add-ons dropdown menu to appear
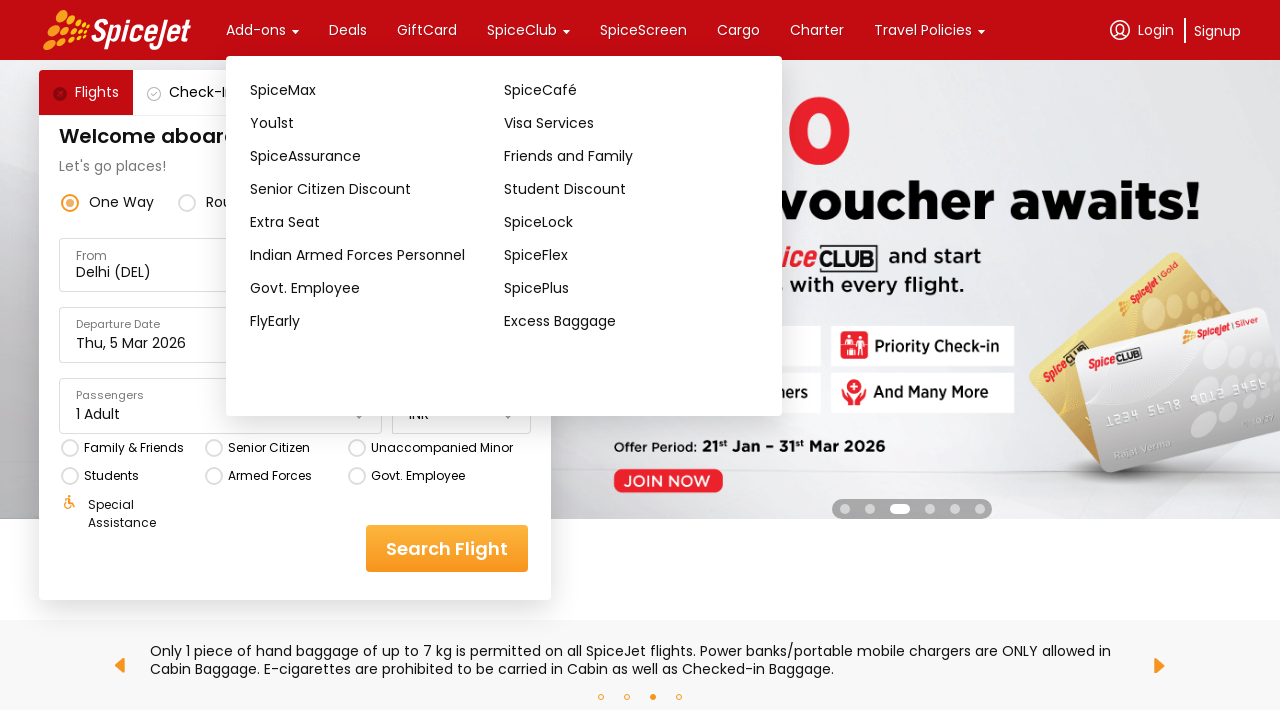

Clicked on Extra Seat option from Add-ons dropdown at (377, 222) on xpath=//*[contains(text(), 'Extra Seat')]
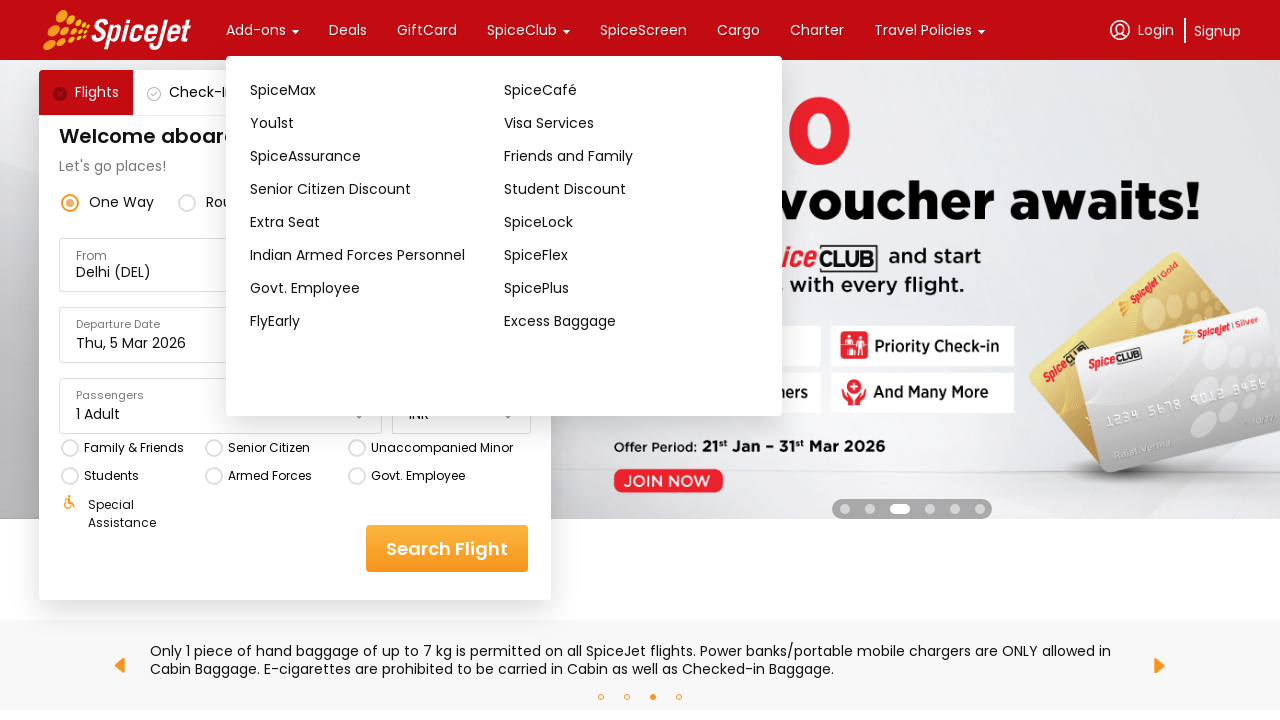

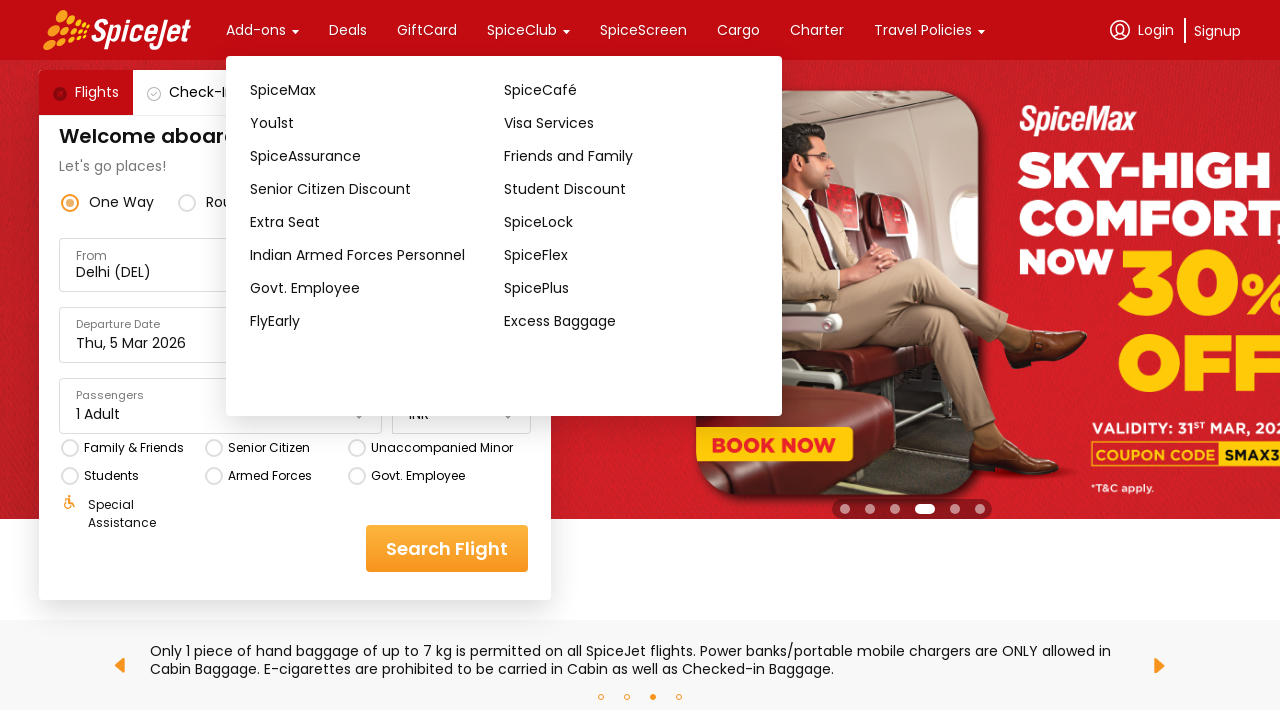